Navigates to the discounts page

Starting URL: https://www.labirint.ru

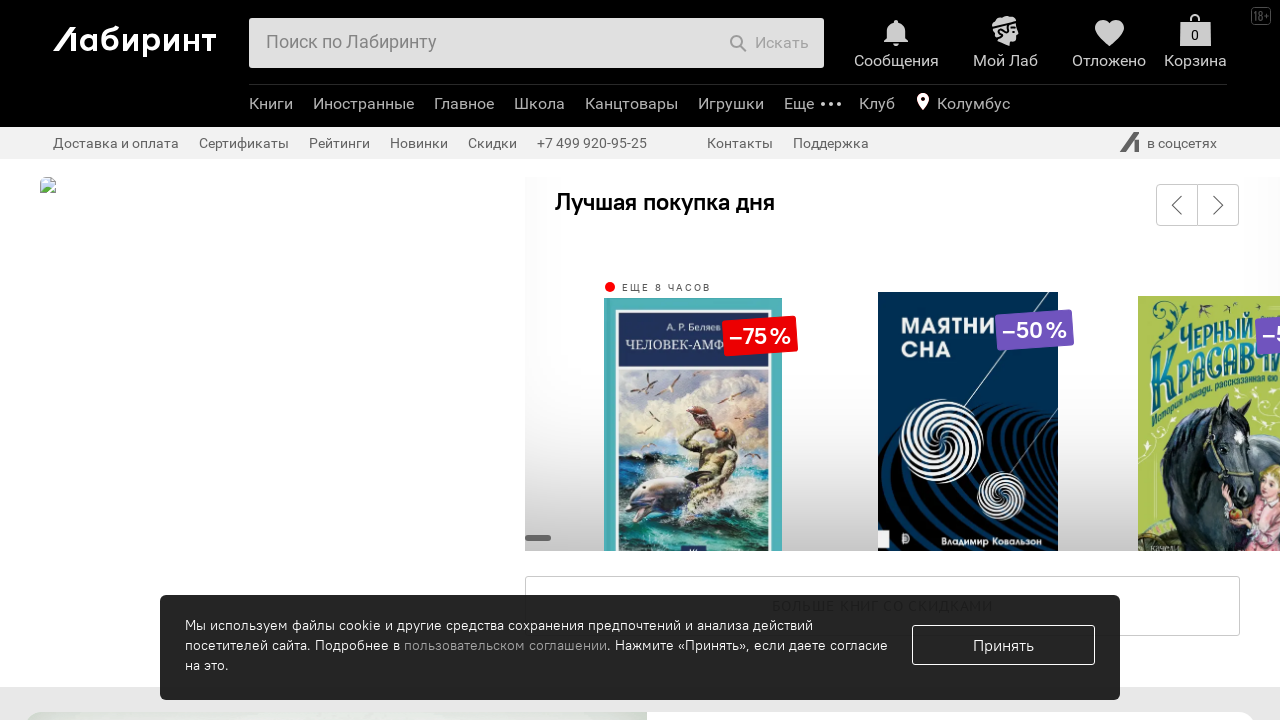

Clicked on 'Скидки' (Discounts) menu item at (492, 143) on li.b-header-b-sec-menu-e-list-item.analytics-click-js[data-event-content="Скидки
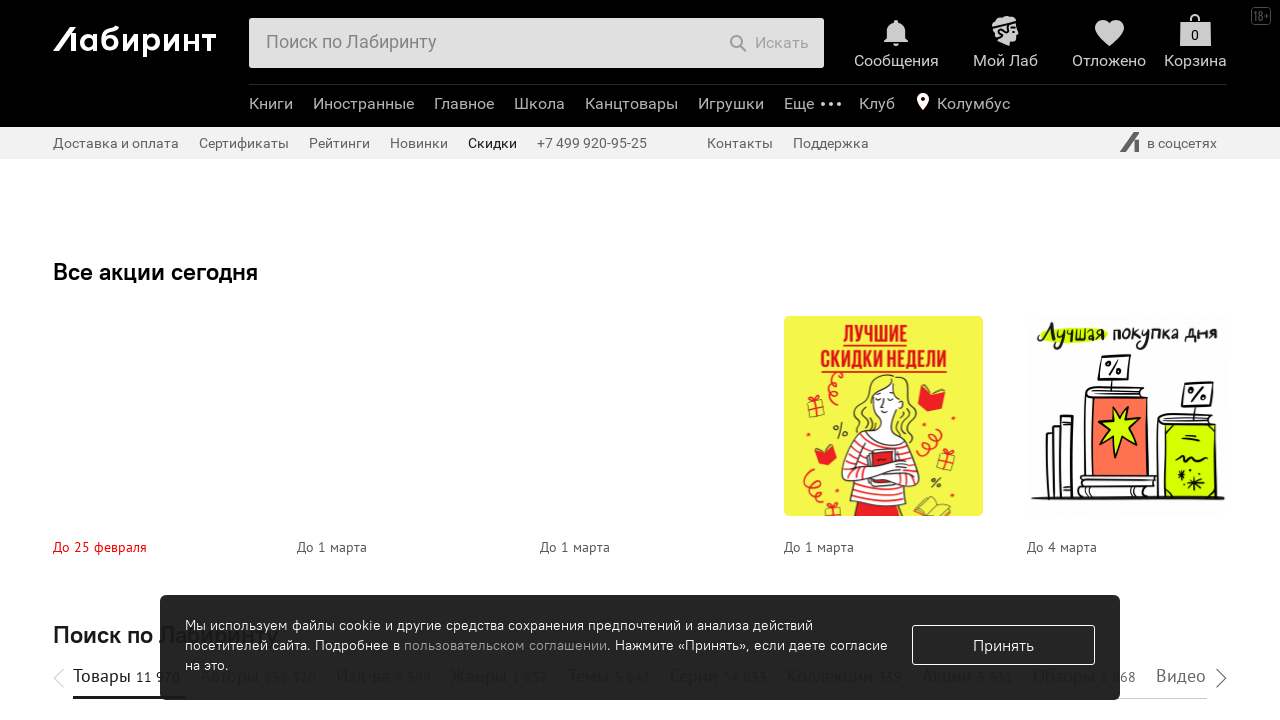

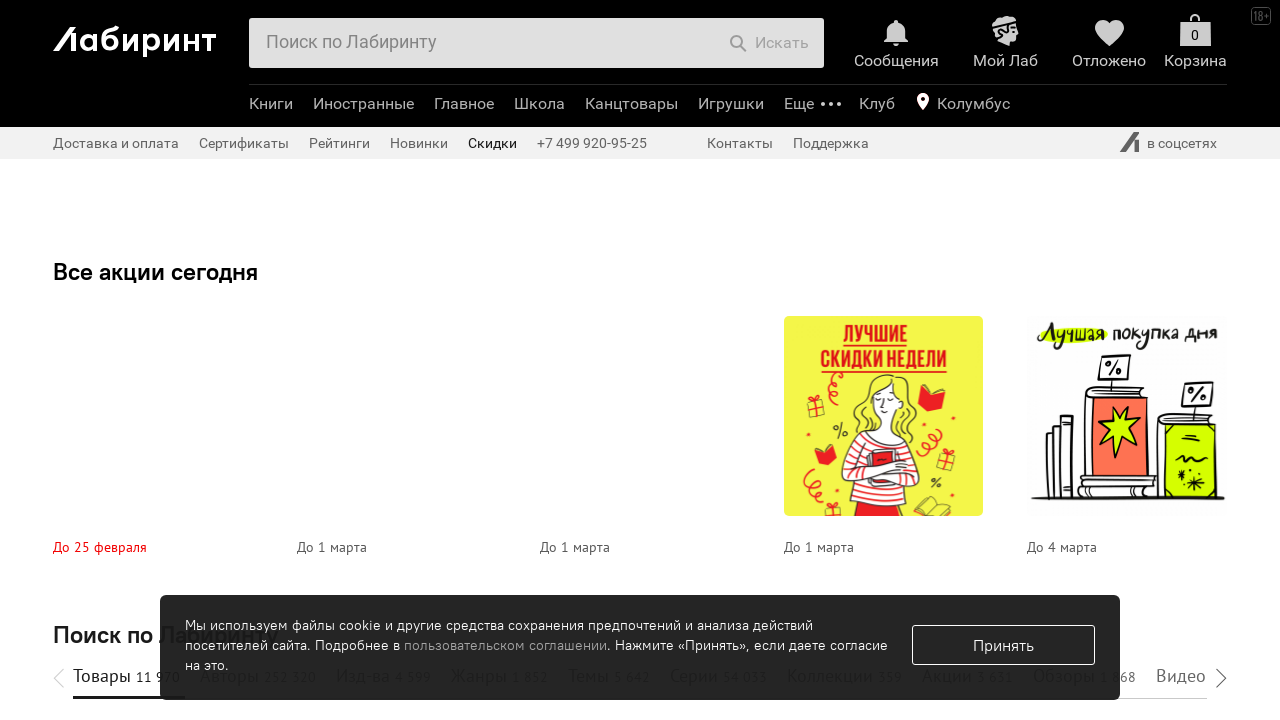